Selects a date of birth using the date picker on the practice form

Starting URL: https://demoqa.com/automation-practice-form

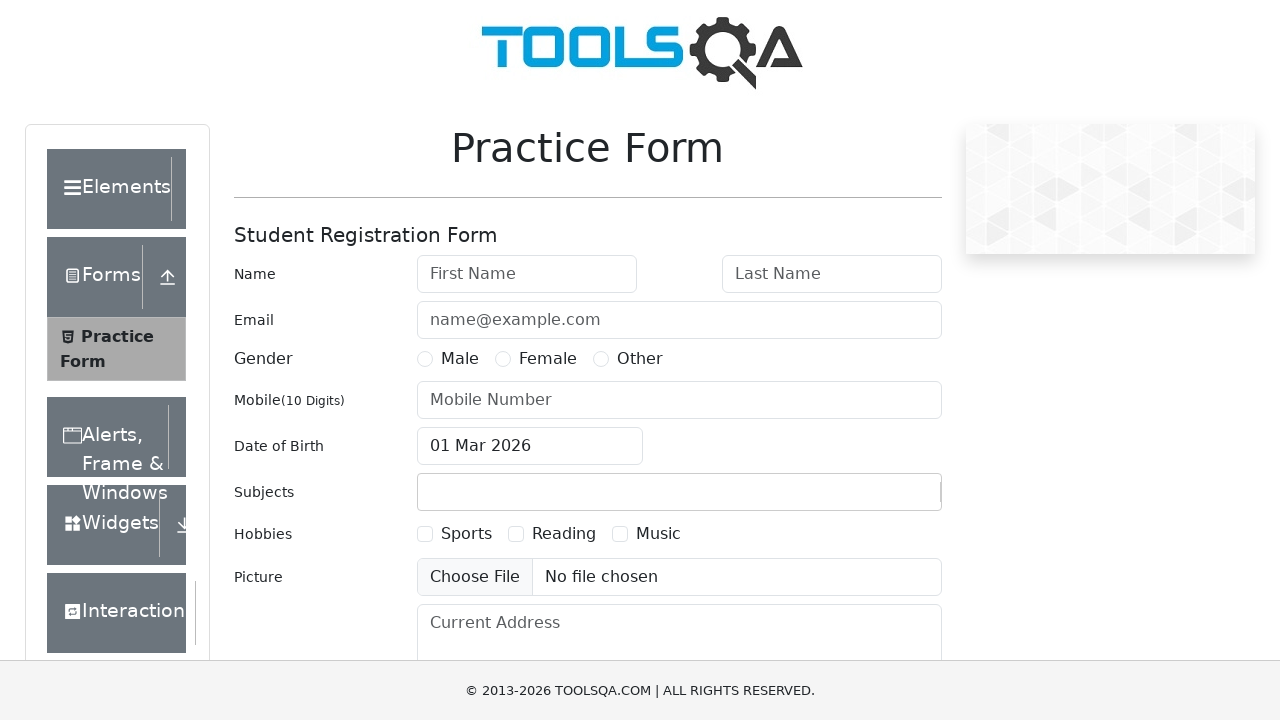

Clicked date of birth field to open date picker at (530, 446) on #dateOfBirthInput
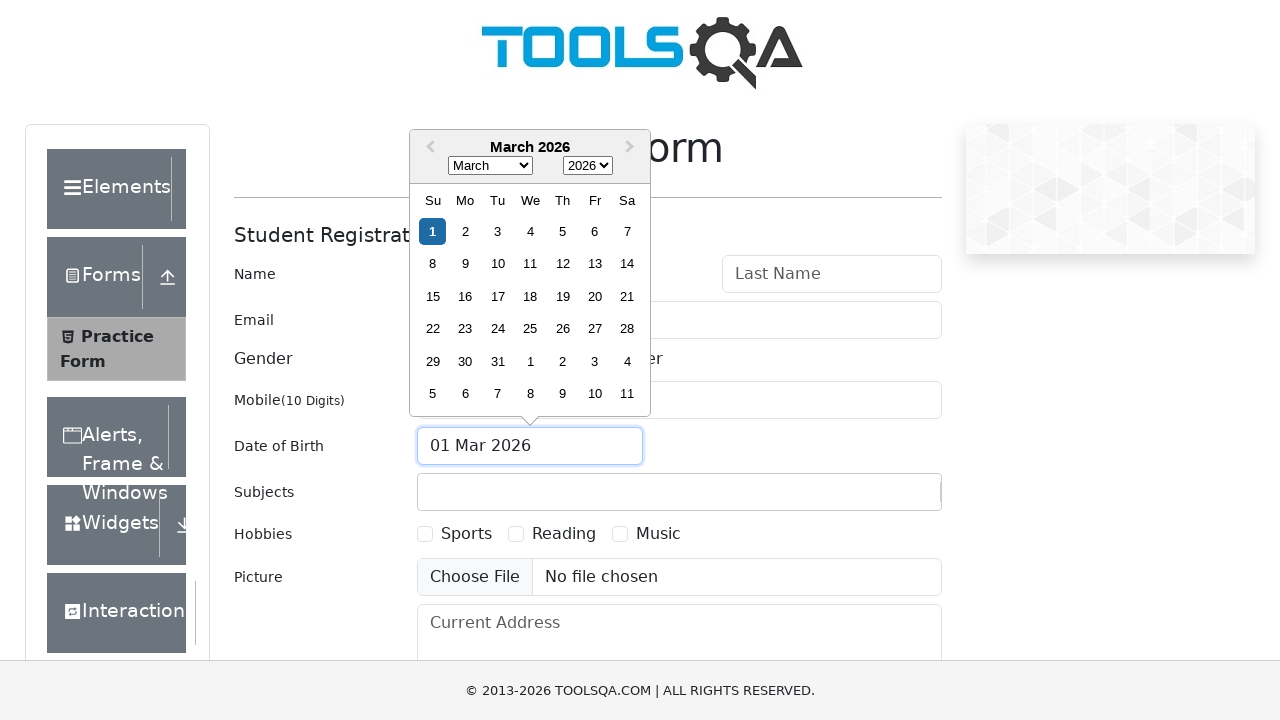

Selected year 1990 from date picker on .react-datepicker__year-select
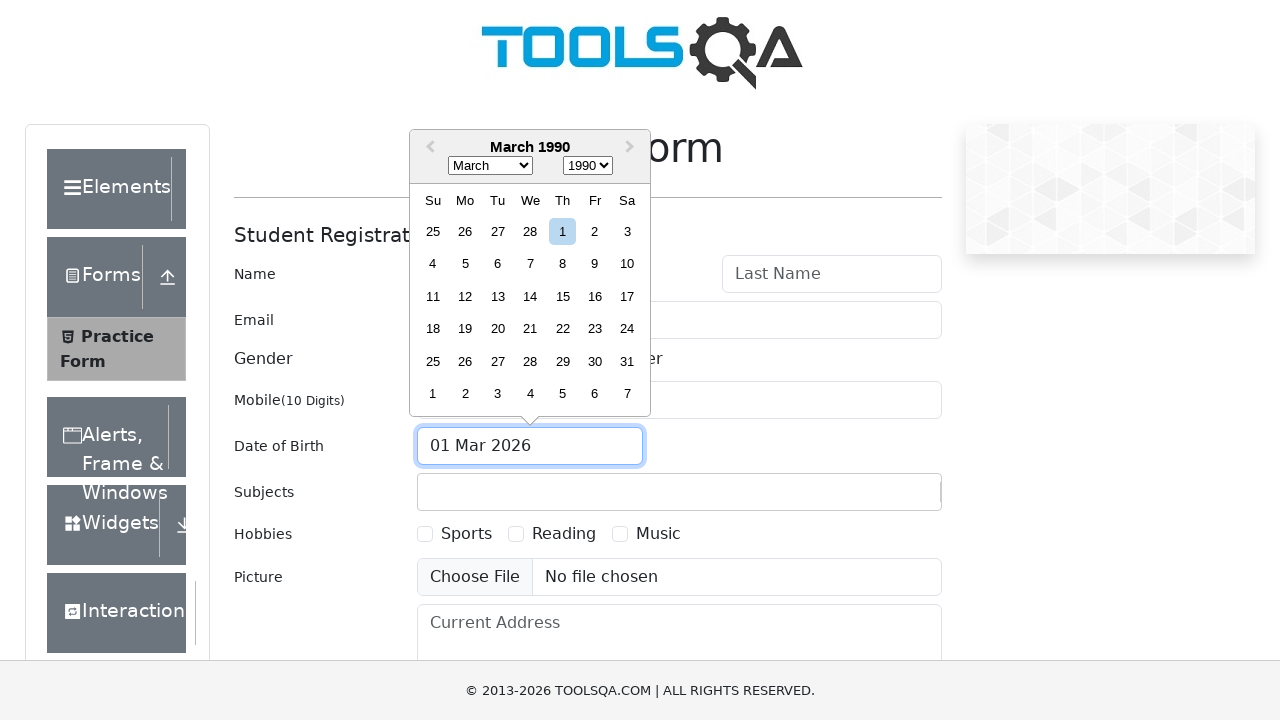

Selected September from date picker month dropdown on .react-datepicker__month-select
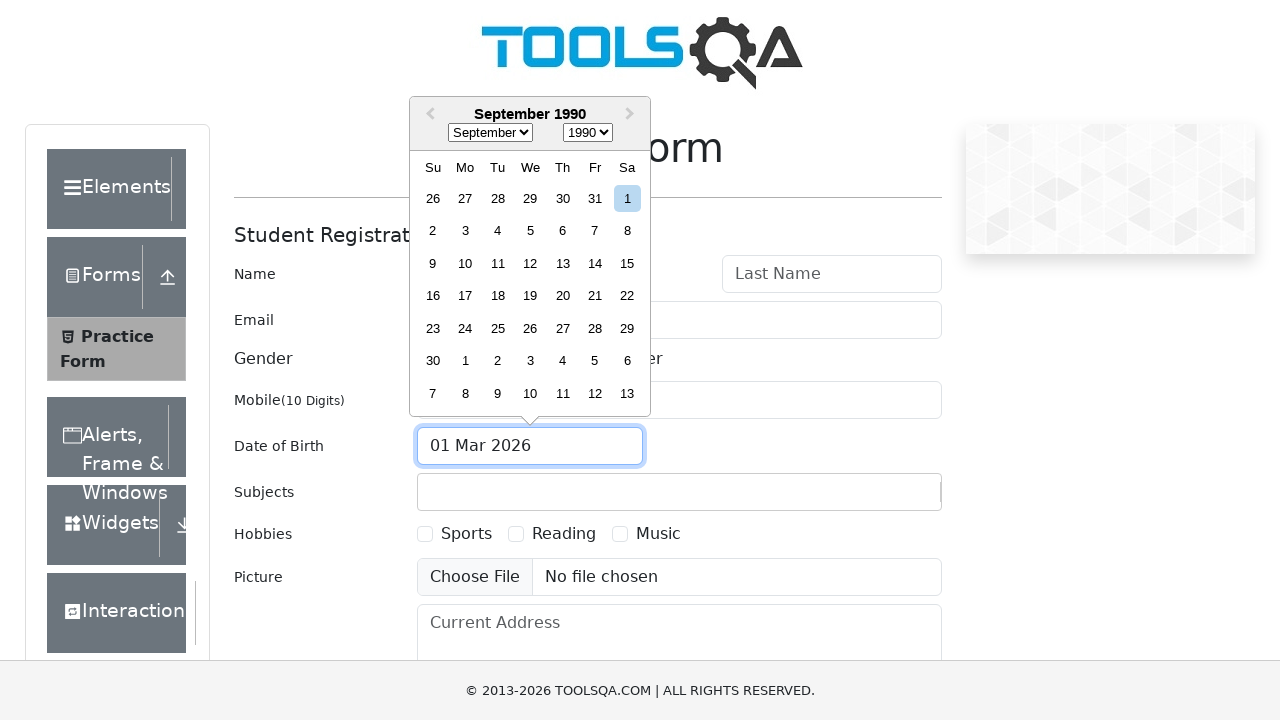

Selected day 15 from date picker at (627, 263) on .react-datepicker__day--015:not(.react-datepicker__day--outside-month)
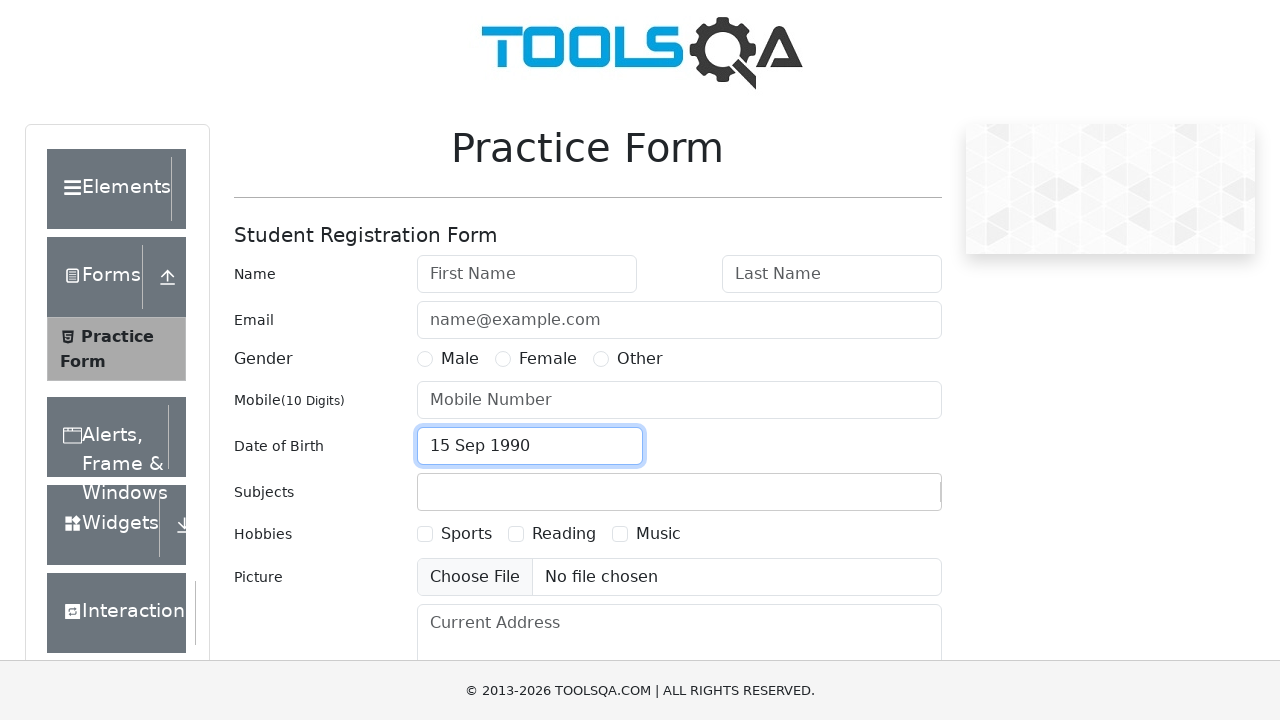

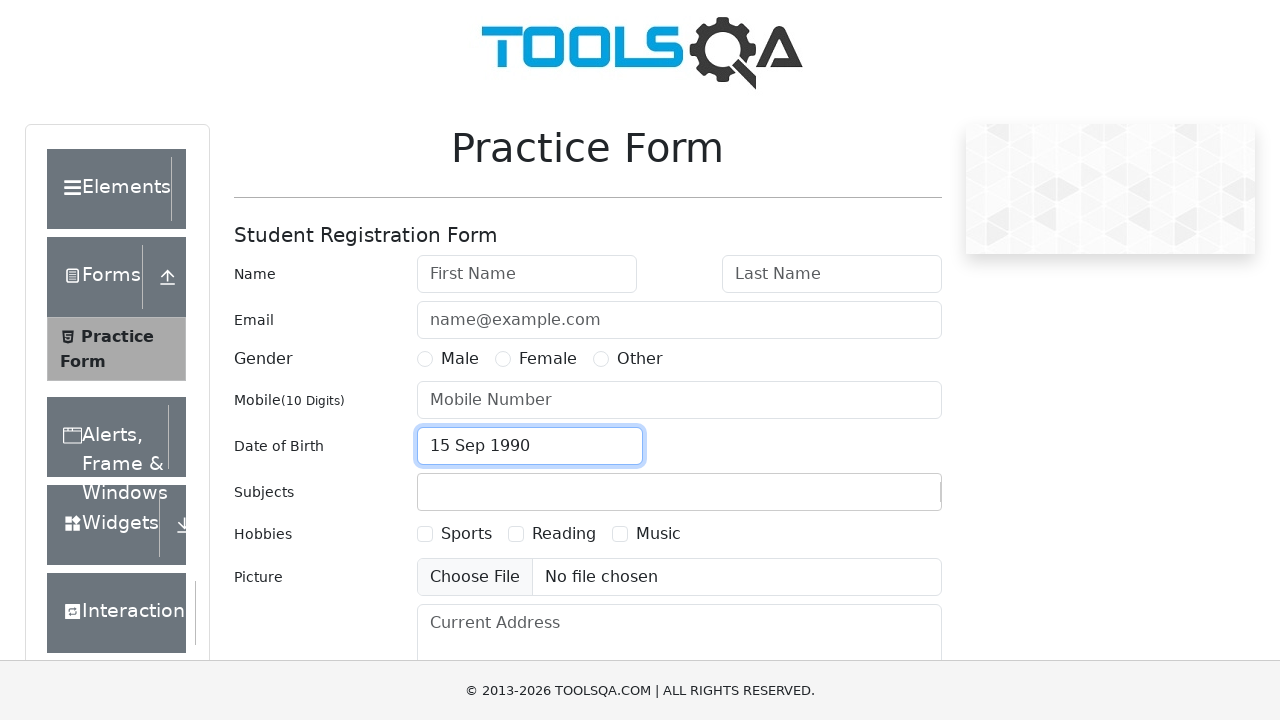